Tests a math-based form interaction where it reads two numbers from the page, calculates their sum, selects the sum value from a dropdown menu, and submits the form by clicking a button.

Starting URL: http://suninjuly.github.io/selects1.html

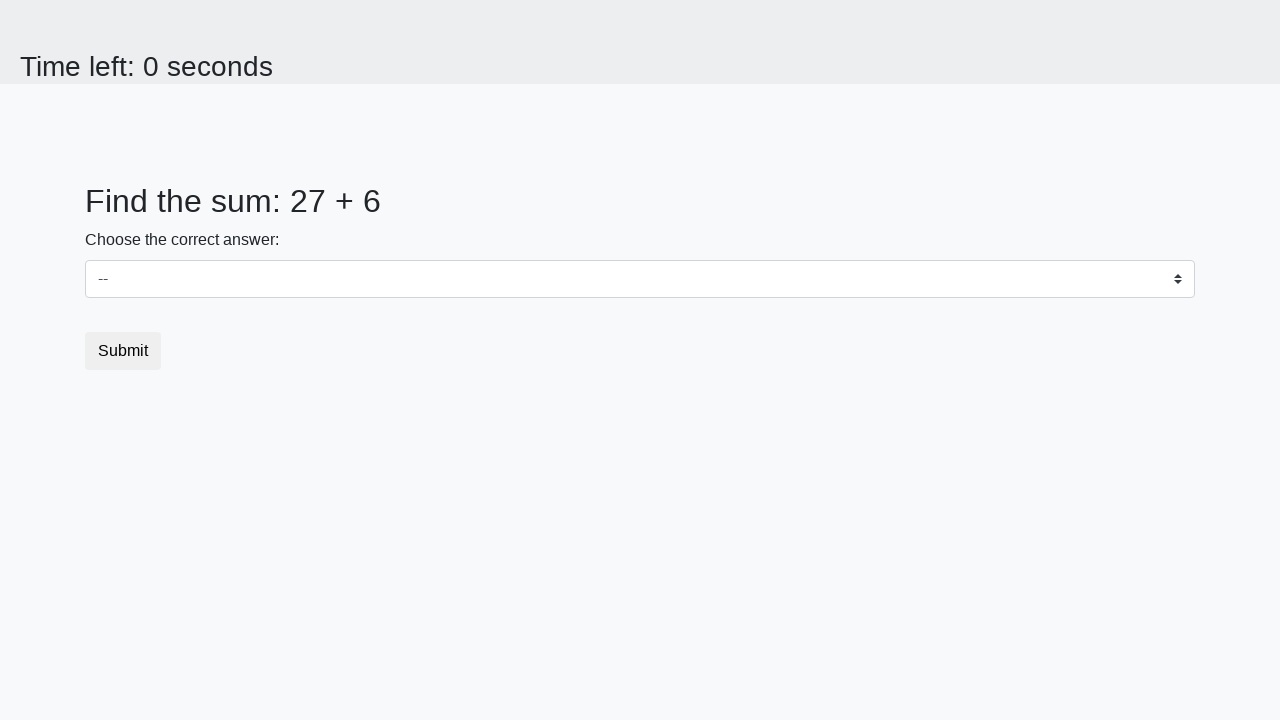

Read first number from #num1 element
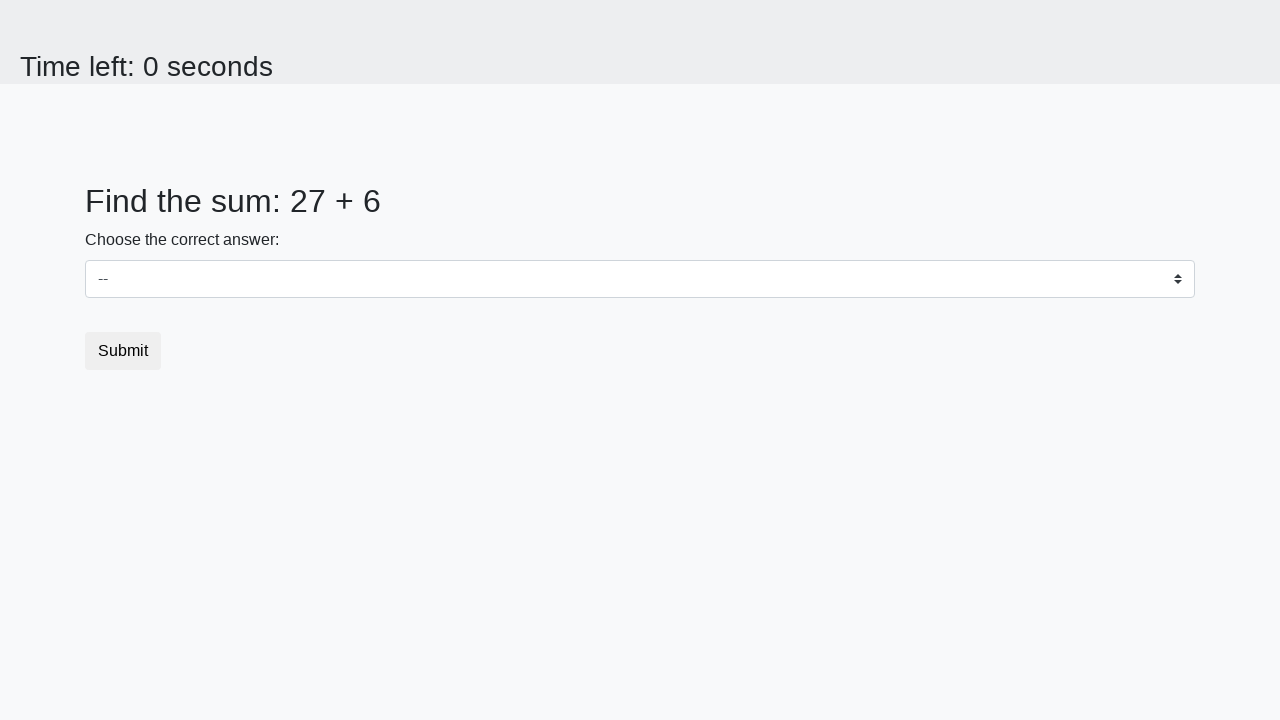

Read second number from #num2 element
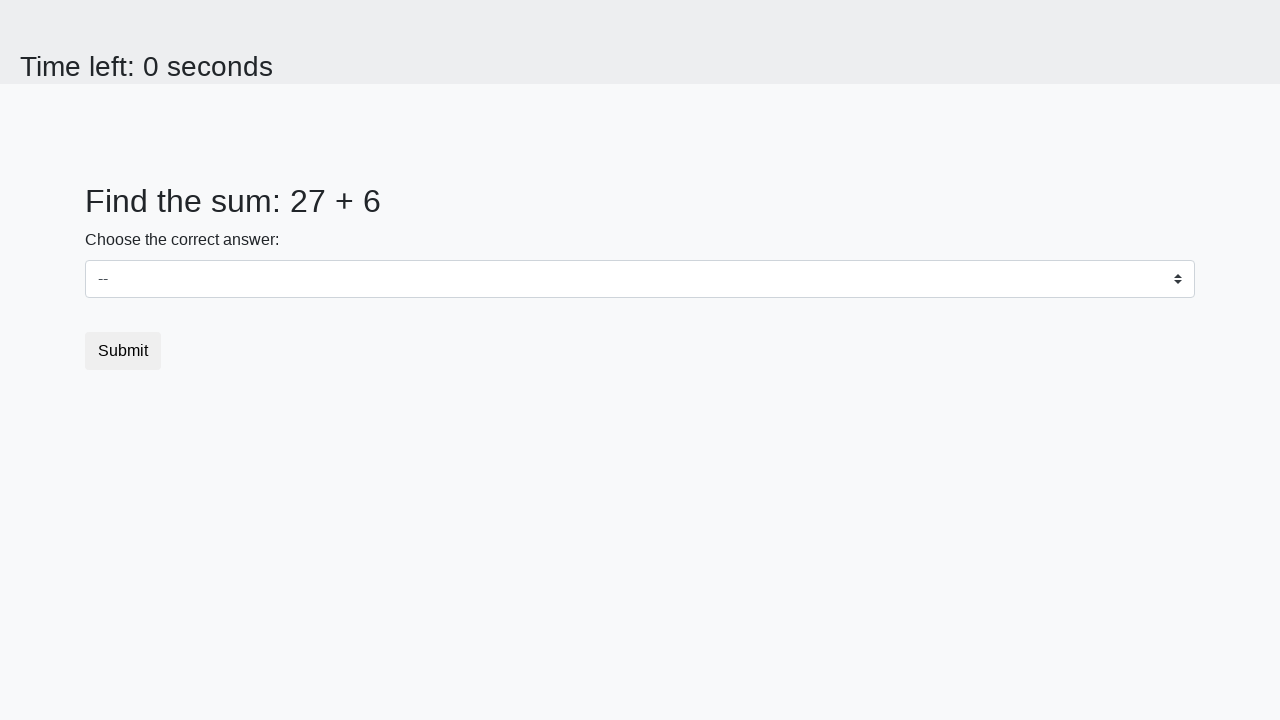

Calculated sum: 27 + 6 = 33
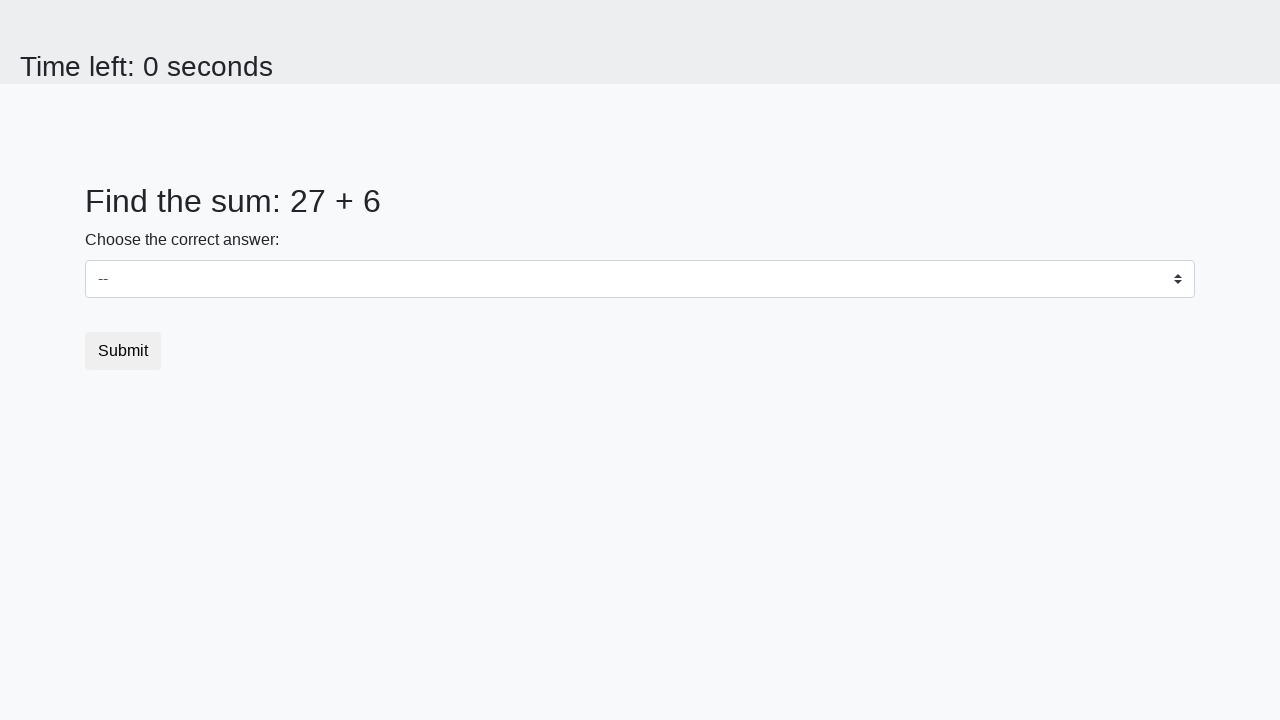

Selected value 33 from dropdown menu on select
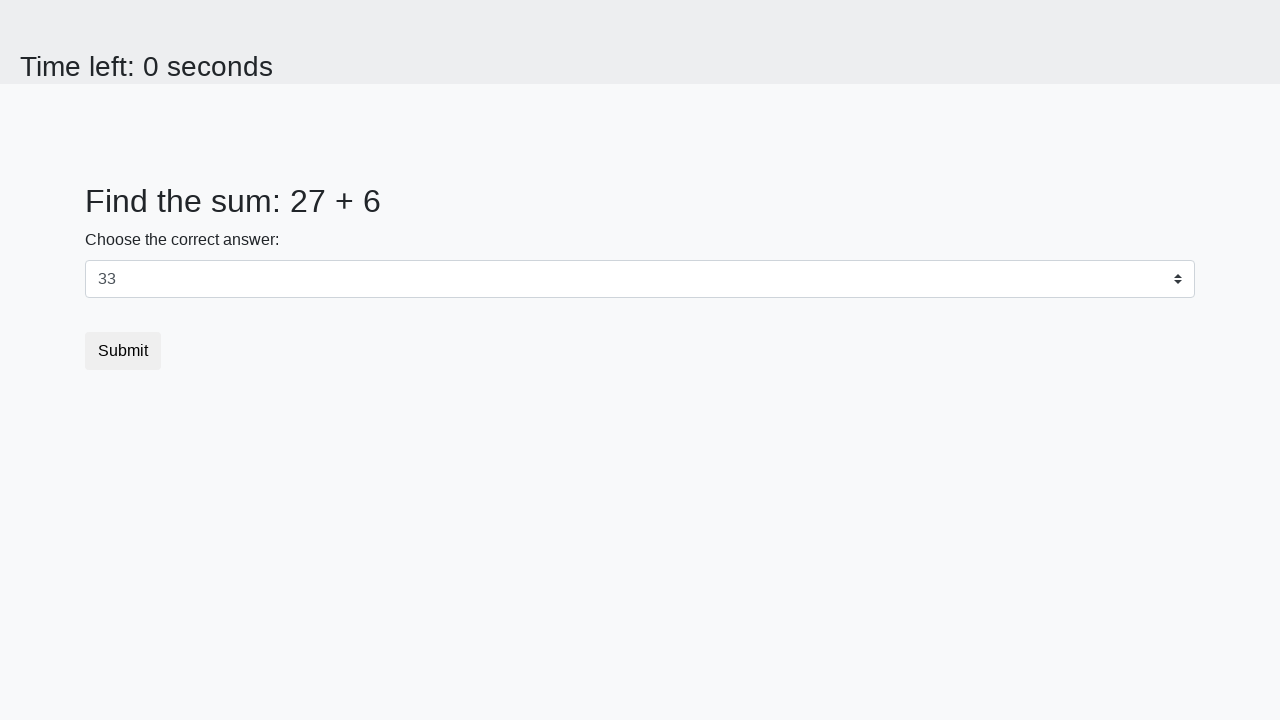

Clicked submit button to complete form at (123, 351) on .btn
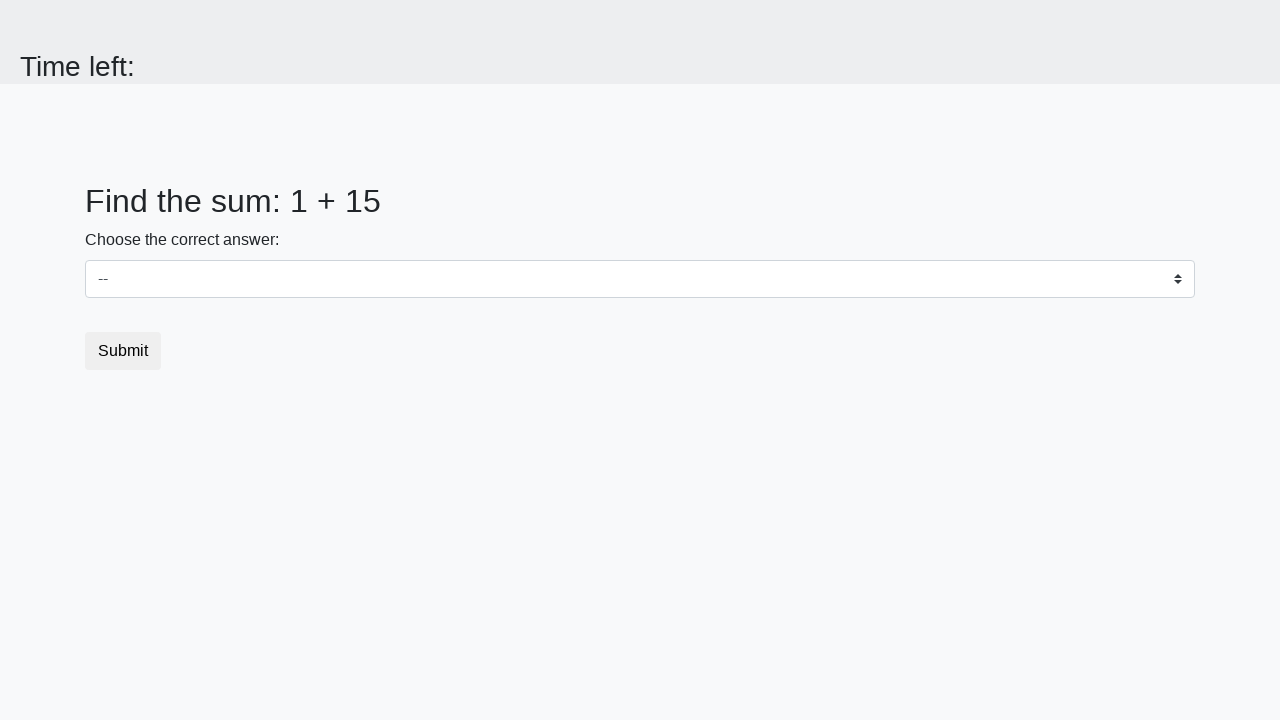

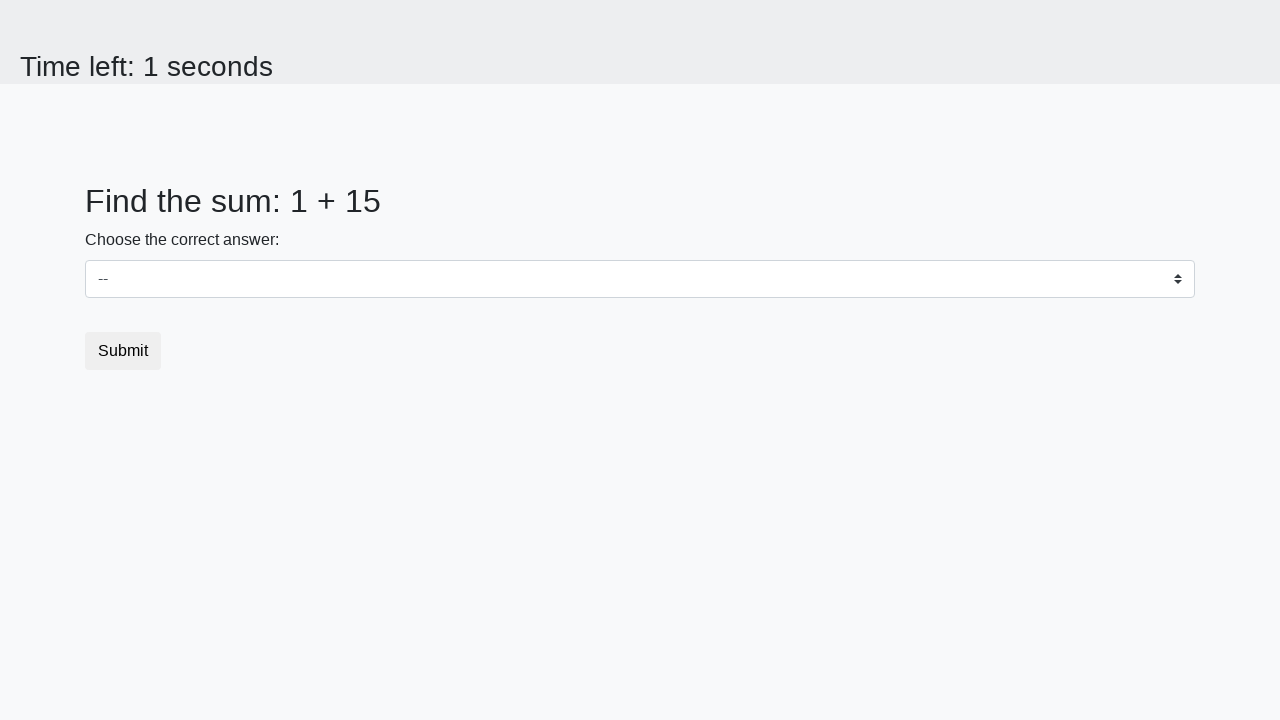